Tests navigation to the "Kako i gdje početi?" (How and where to start?) page by clicking a button and verifying the URL changes correctly.

Starting URL: https://itkarijera.ba

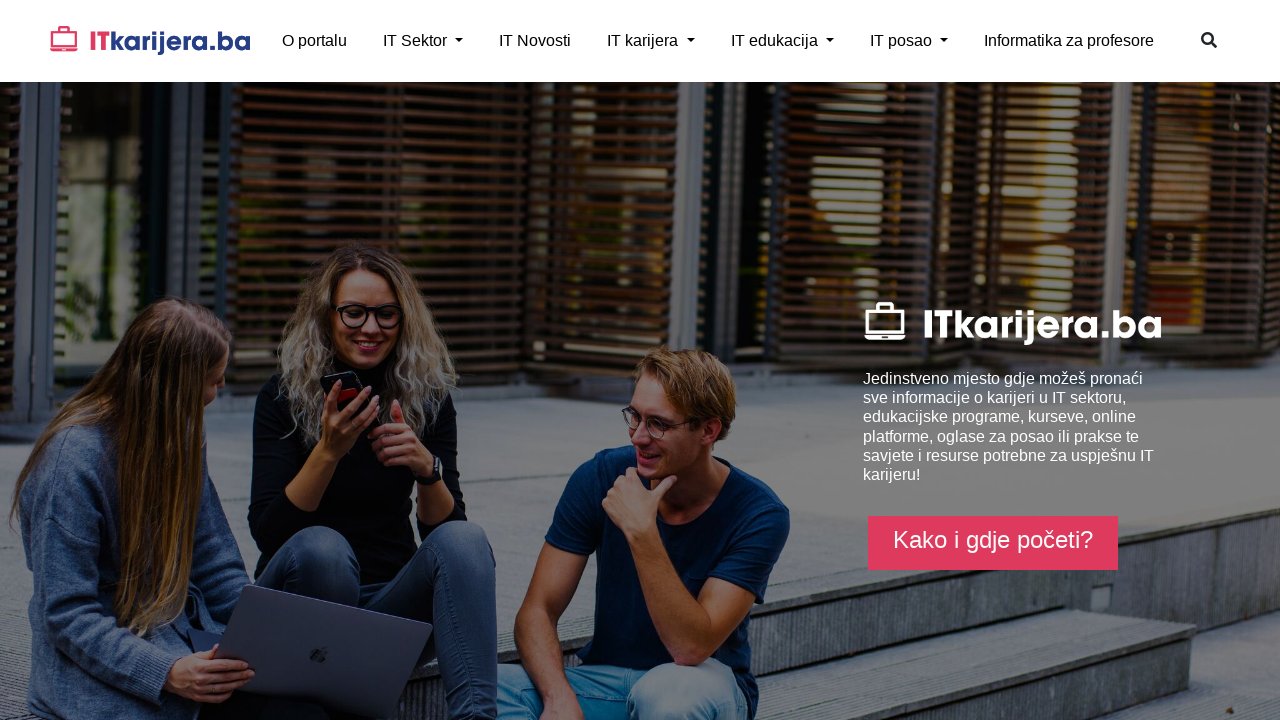

Clicked 'Kako i gdje početi?' button at (993, 543) on a.btn.btn-red.text-light[href='/html-page/90/it-karijera-kako-i-gdje-poceti']
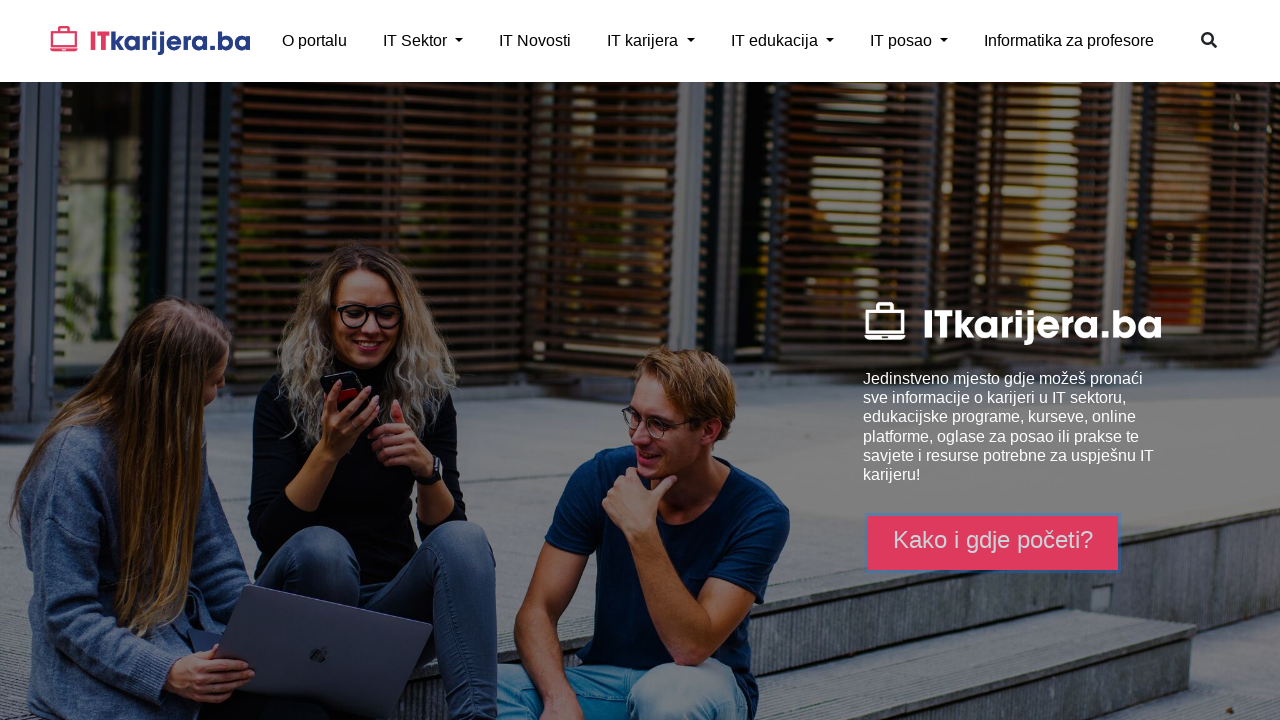

Navigation to 'Kako i gdje početi?' page completed, URL verified
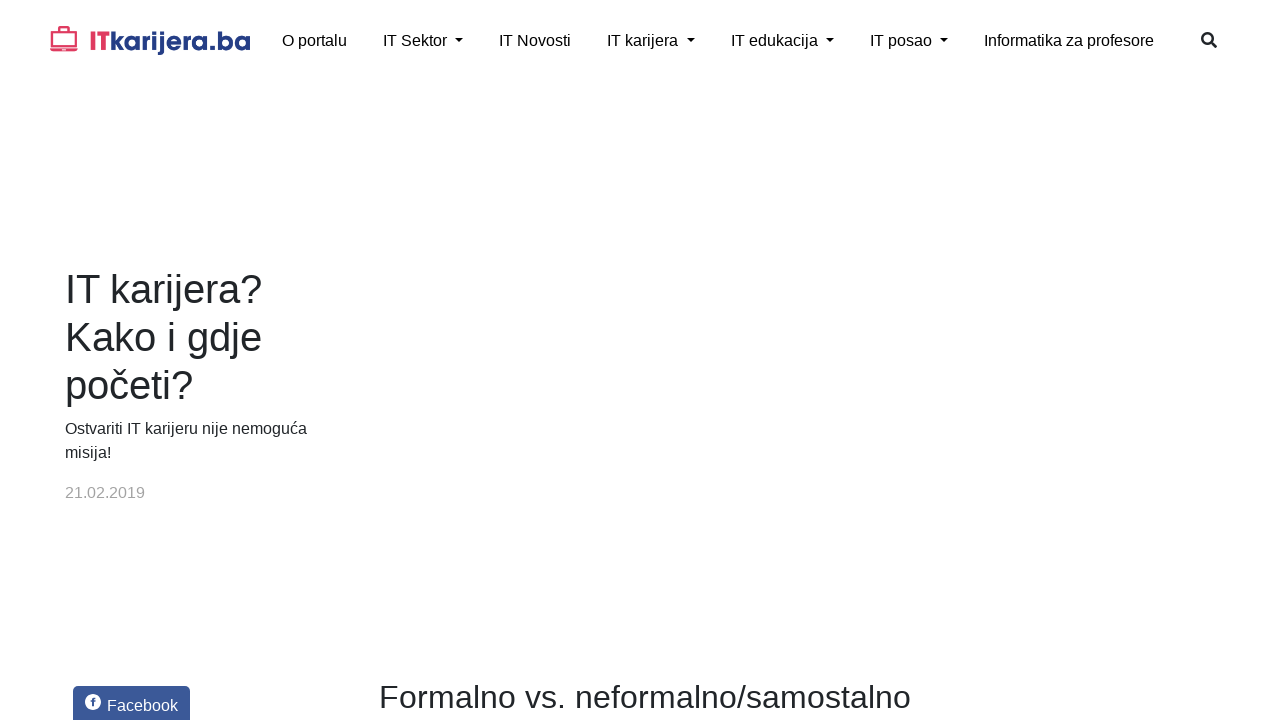

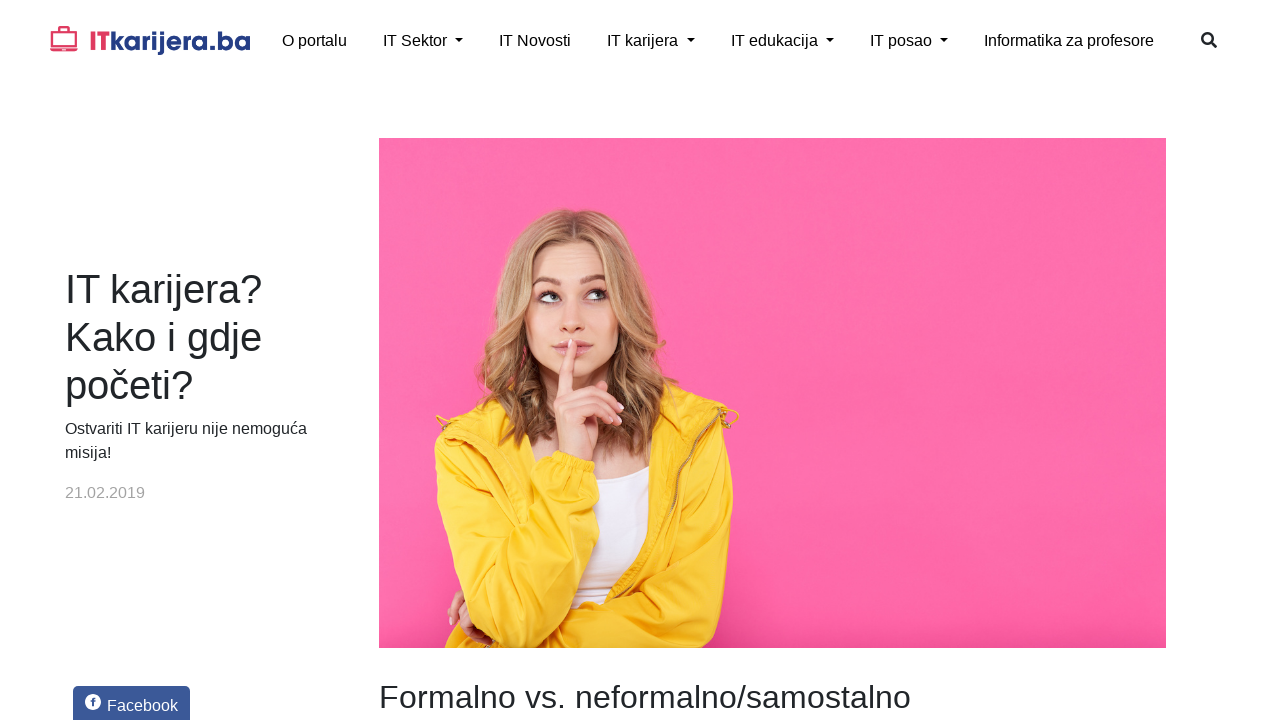